Tests table interaction by reading table data, clicking on a column header to sort the table, and verifying the updated values

Starting URL: https://v1.training-support.net/selenium/tables

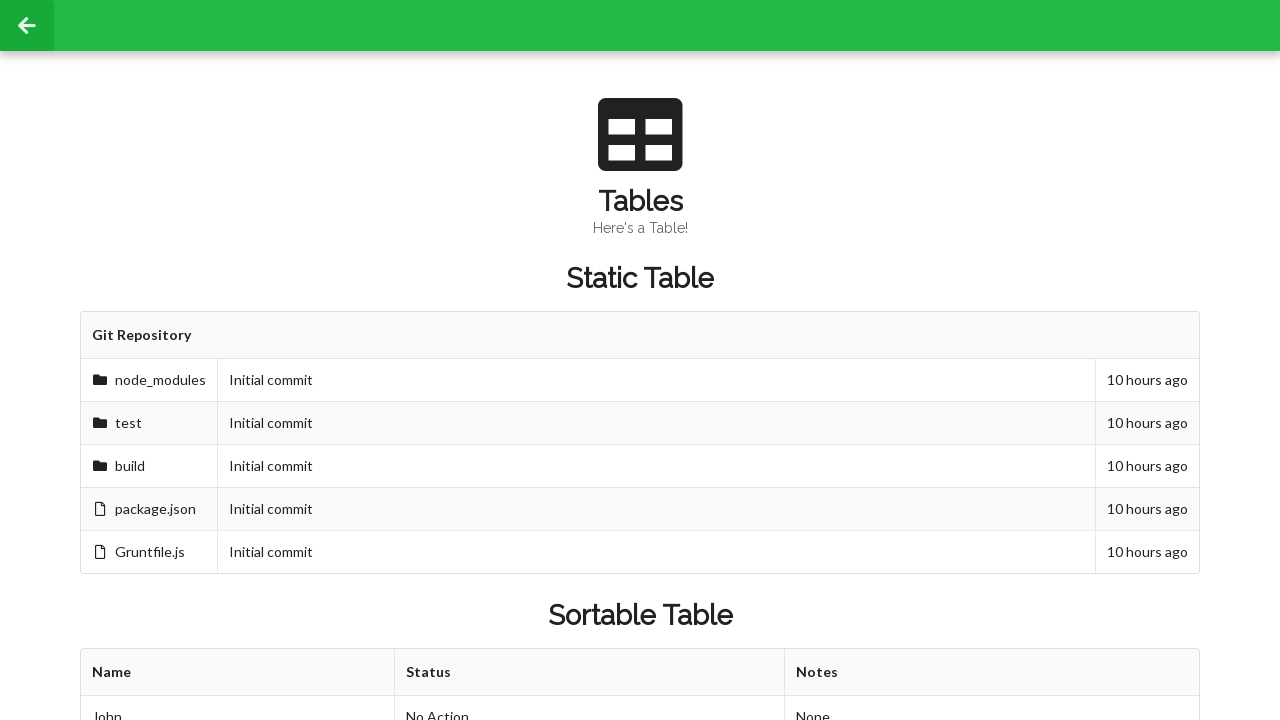

Retrieved all rows from the sortable table
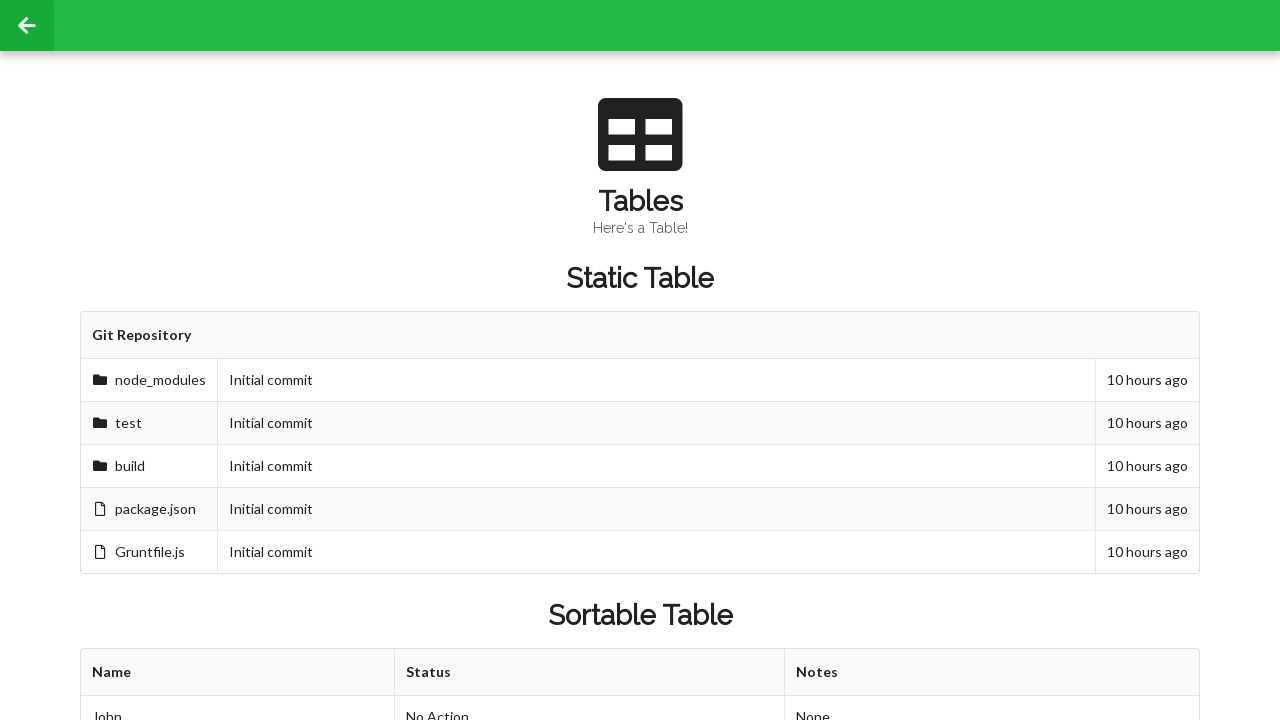

Retrieved all columns from the first row
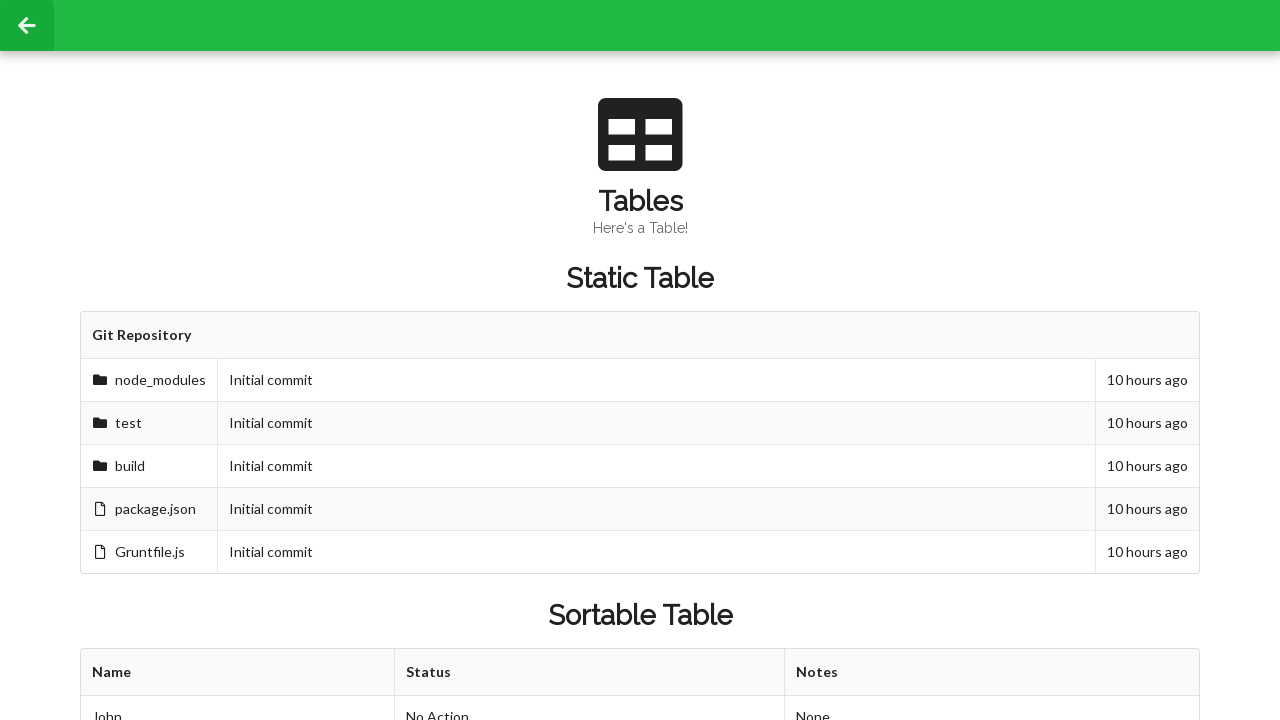

Retrieved second row second cell value before sorting: Approved
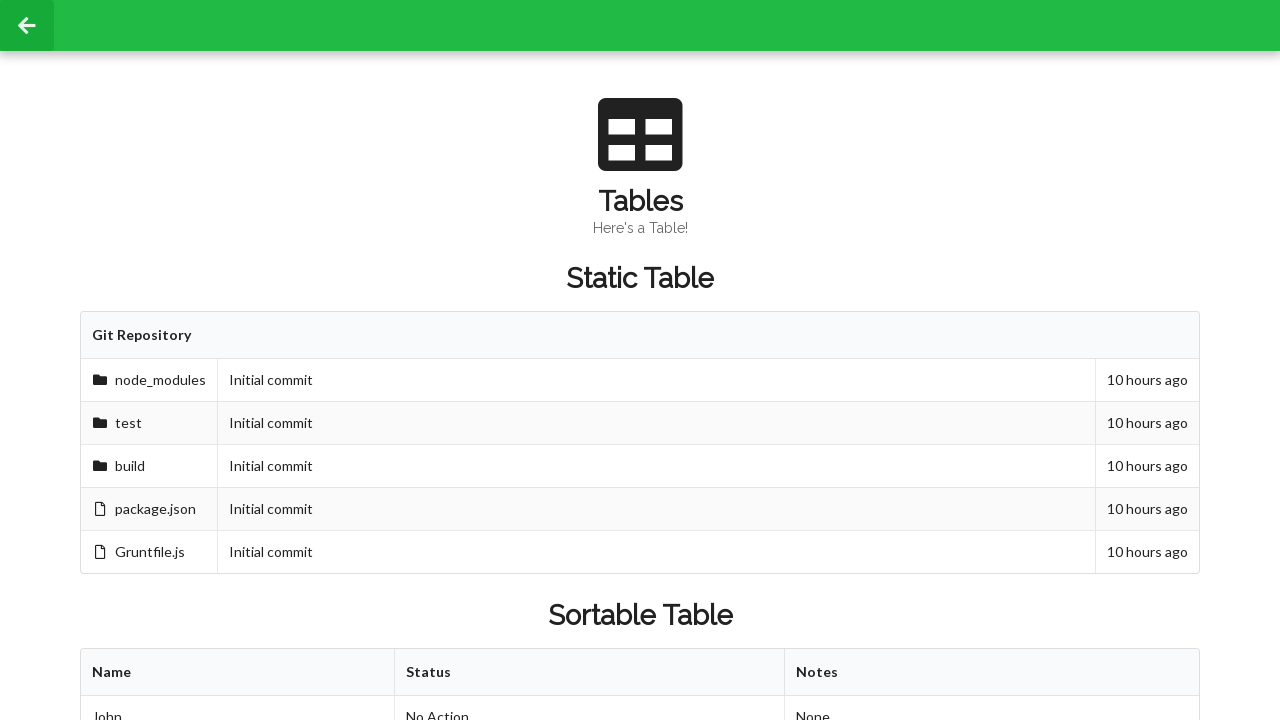

Clicked first column header to sort the table at (238, 673) on xpath=//table[@id='sortableTable']/thead/tr/th
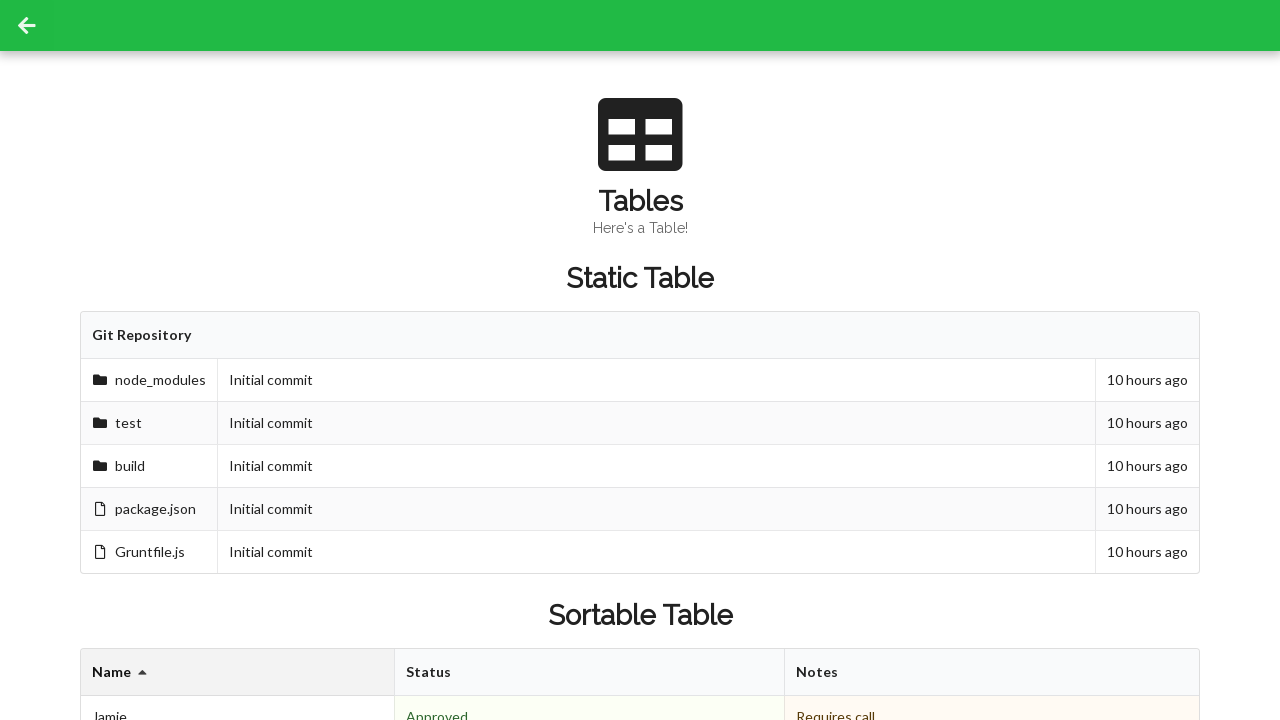

Retrieved second row second cell value after sorting: Denied
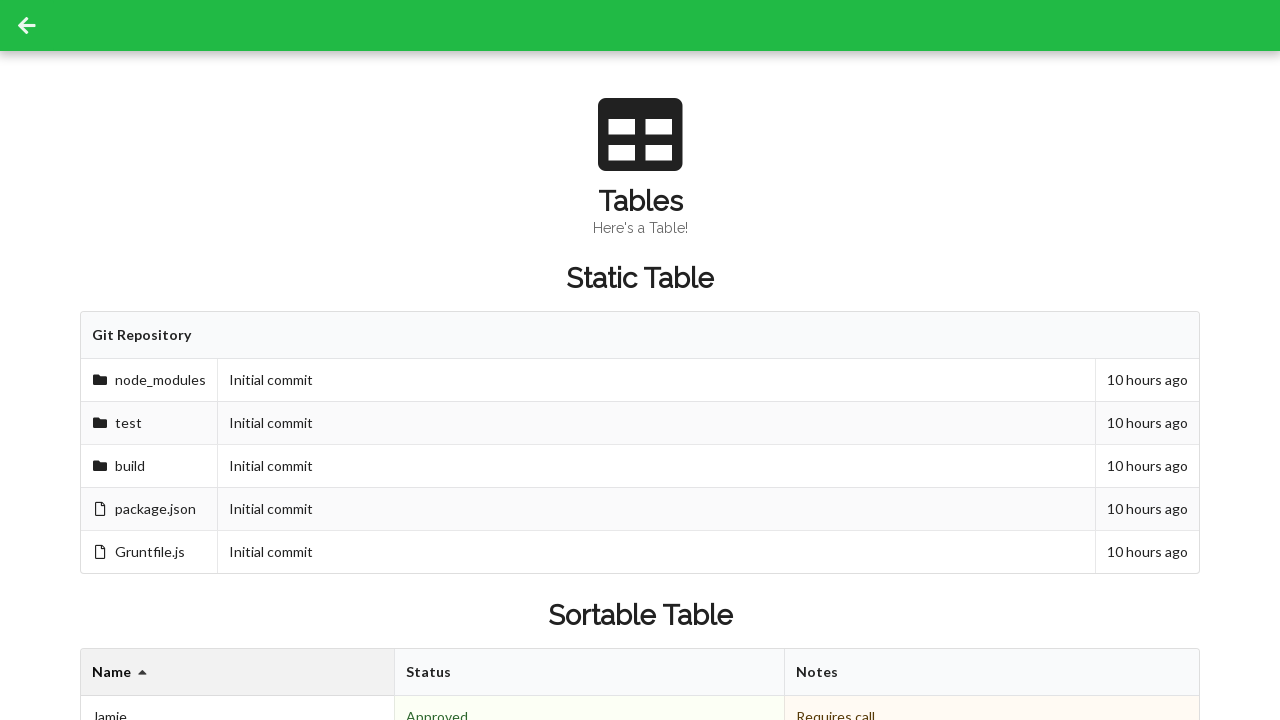

Retrieved all footer cells from the table
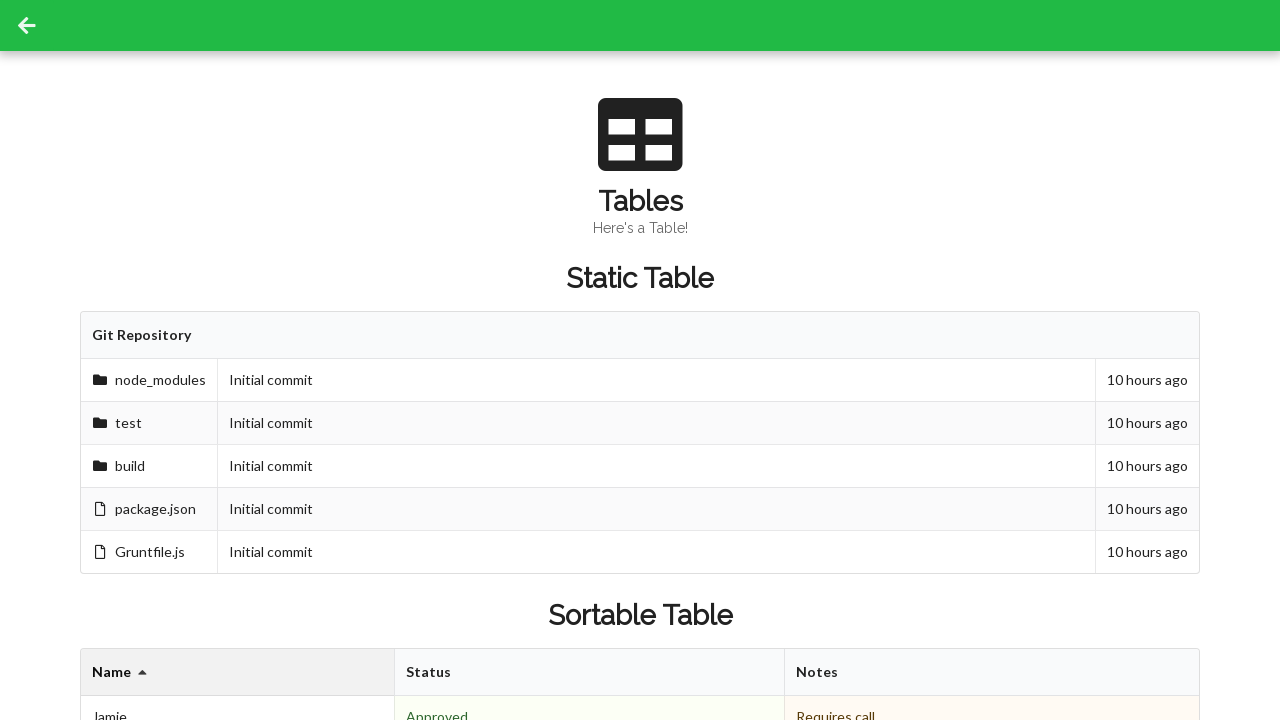

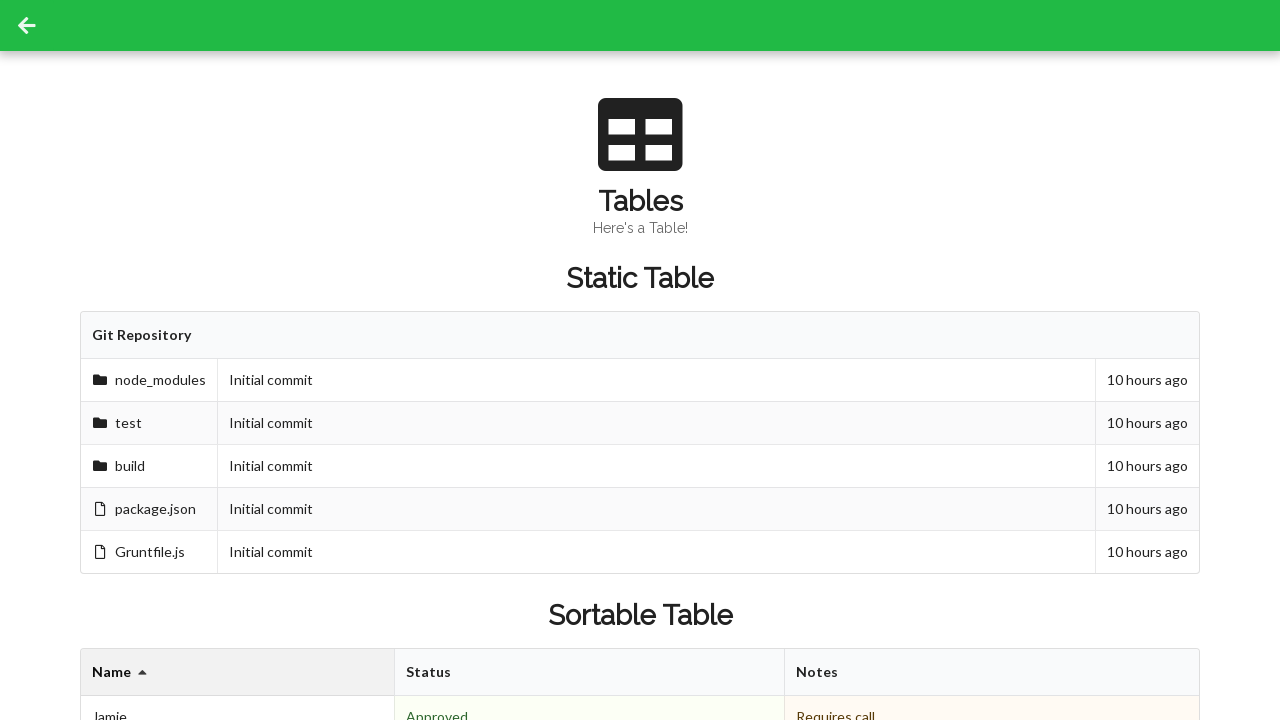